Tests that clicking the "Forgot Password" link on the OrangeHRM login page successfully navigates to the Reset Password page by verifying the page title text.

Starting URL: https://opensource-demo.orangehrmlive.com/

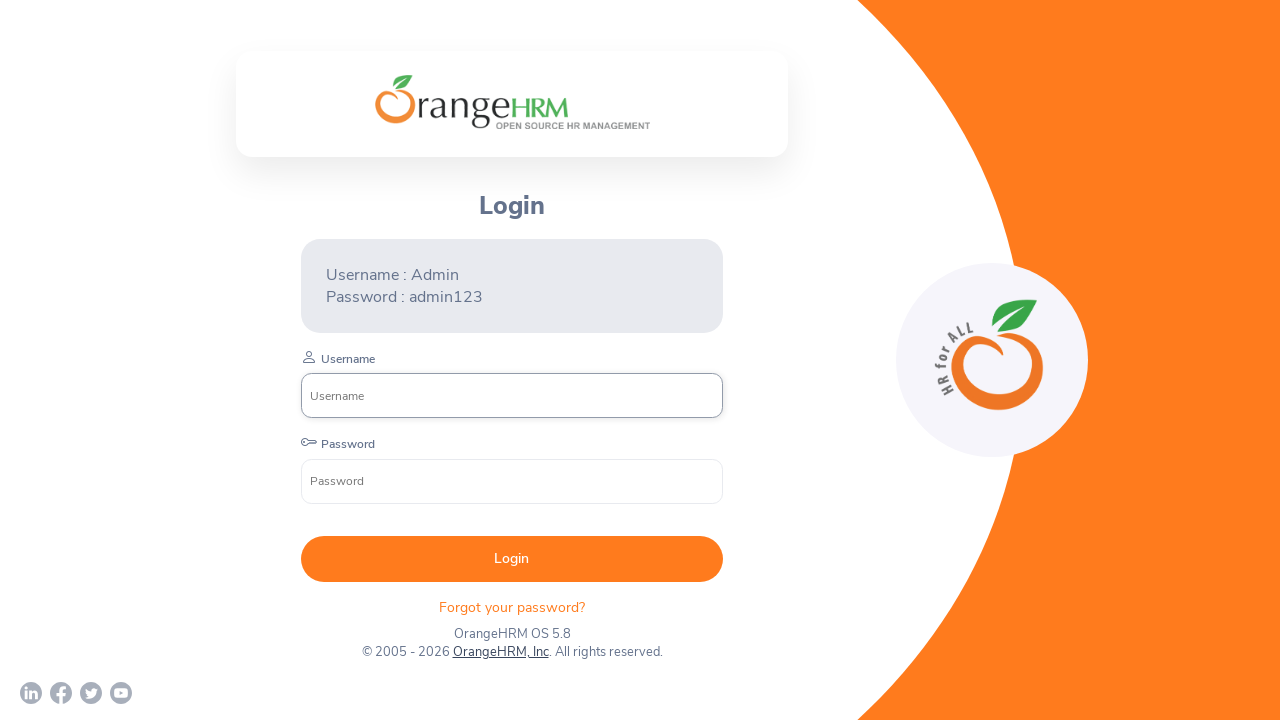

Clicked 'Forgot your password?' link on login page at (512, 607) on xpath=//p[@class='oxd-text oxd-text--p orangehrm-login-forgot-header']
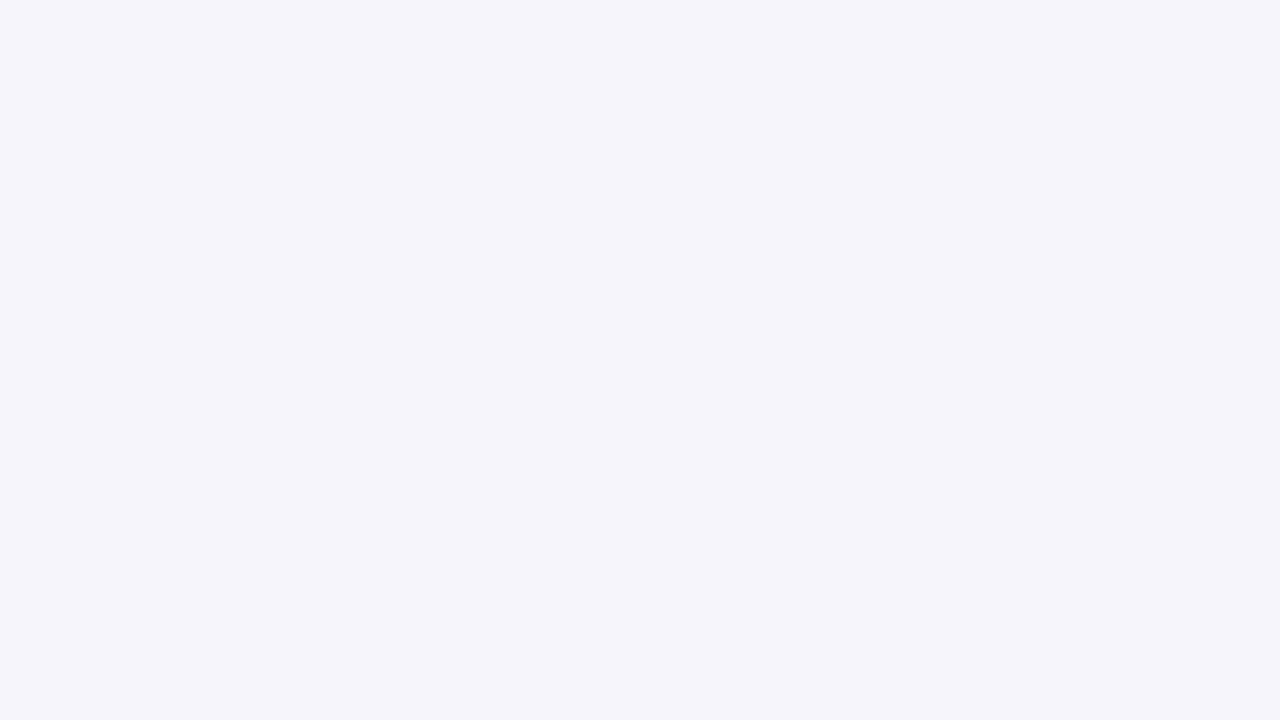

Located Reset Password title element
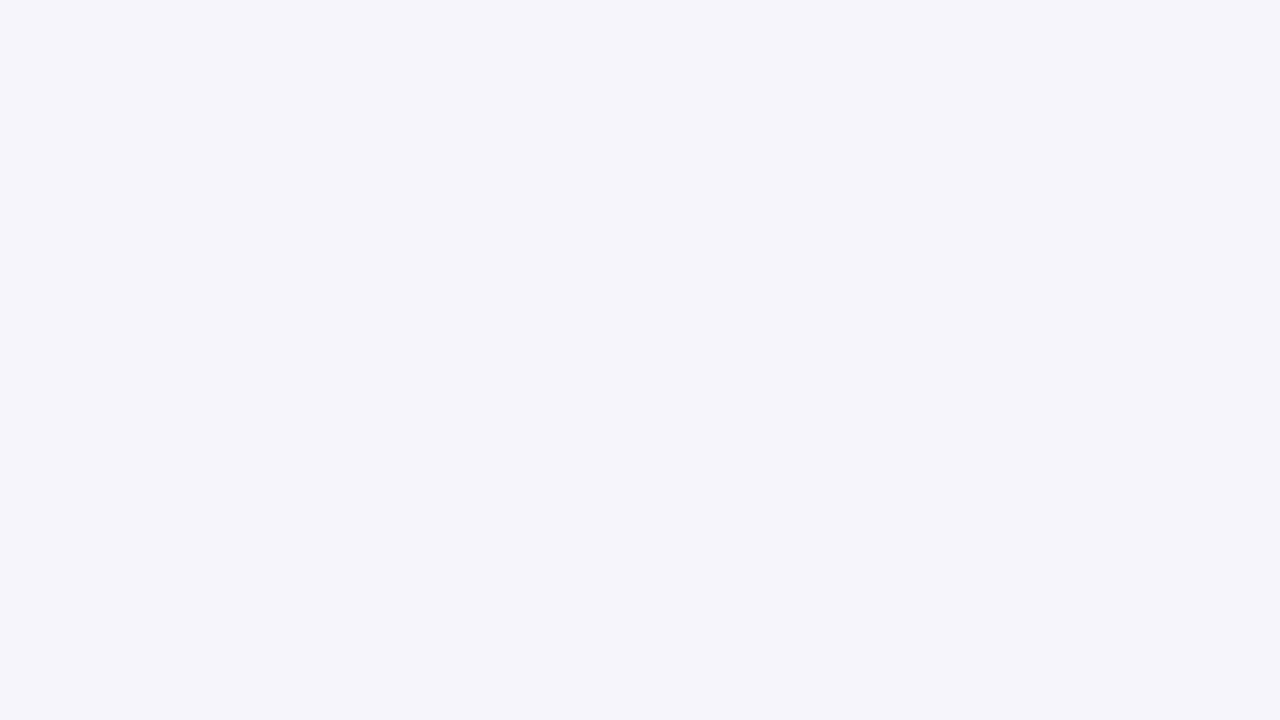

Reset Password title became visible - navigation successful
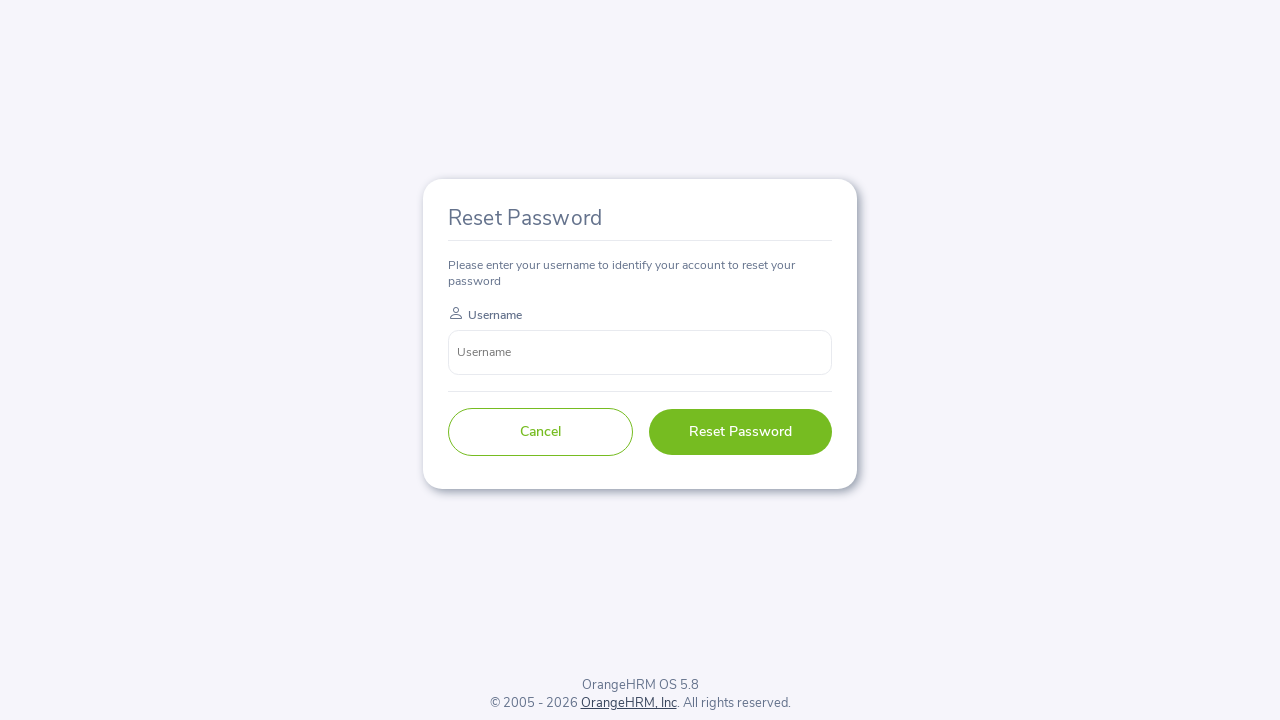

Verified page title is 'Reset Password'
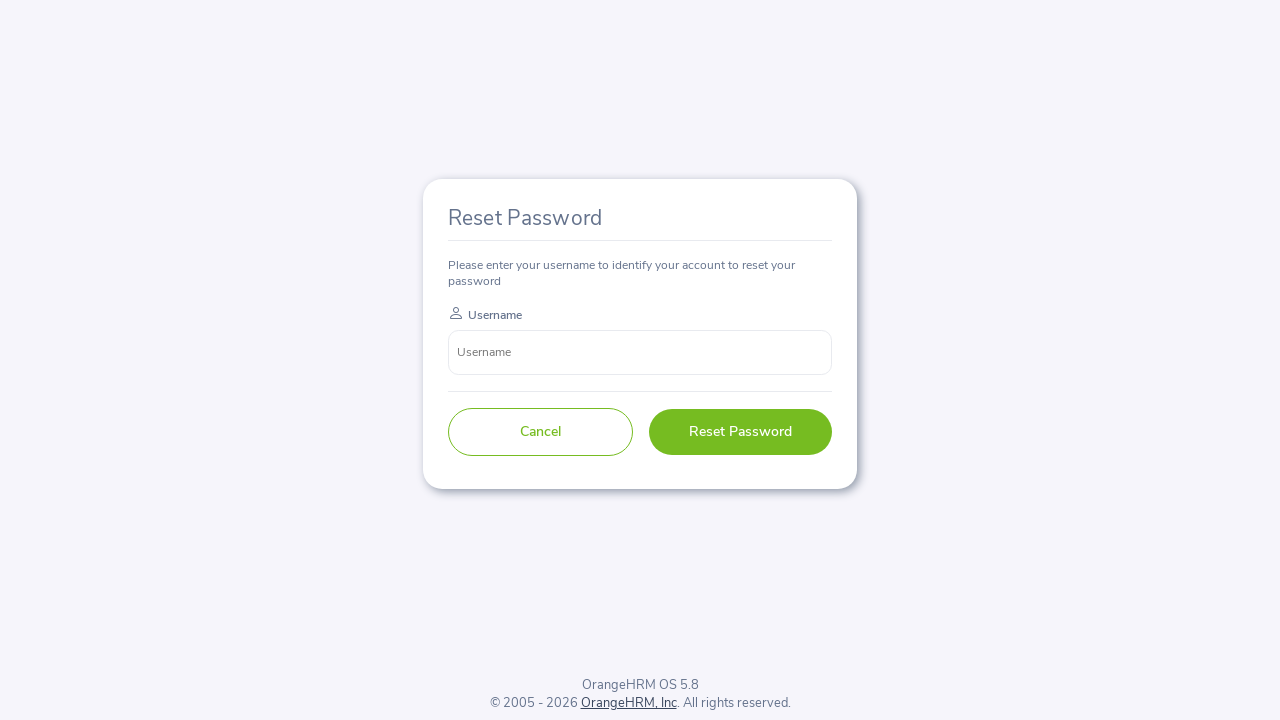

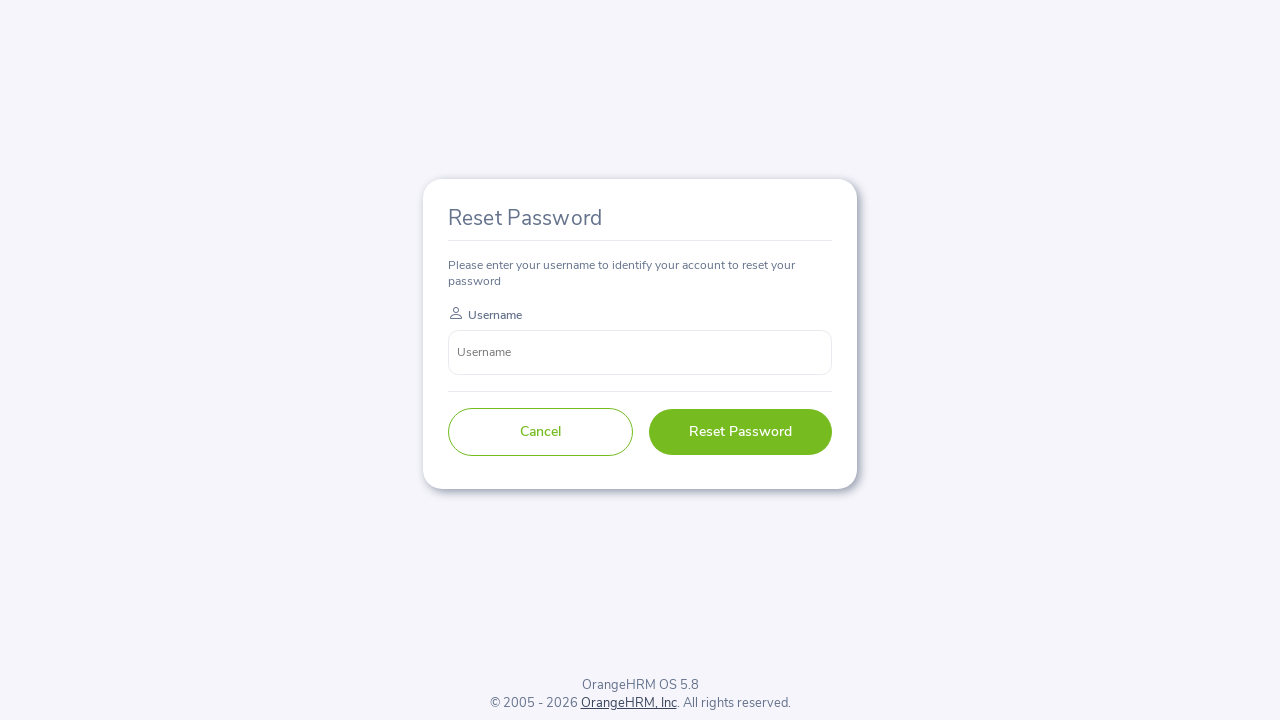